Tests right-click context menu functionality by right-clicking on a button, hovering over the Paste option, verifying hover state, clicking it, and handling the resulting alert.

Starting URL: http://swisnl.github.io/jQuery-contextMenu/demo.html

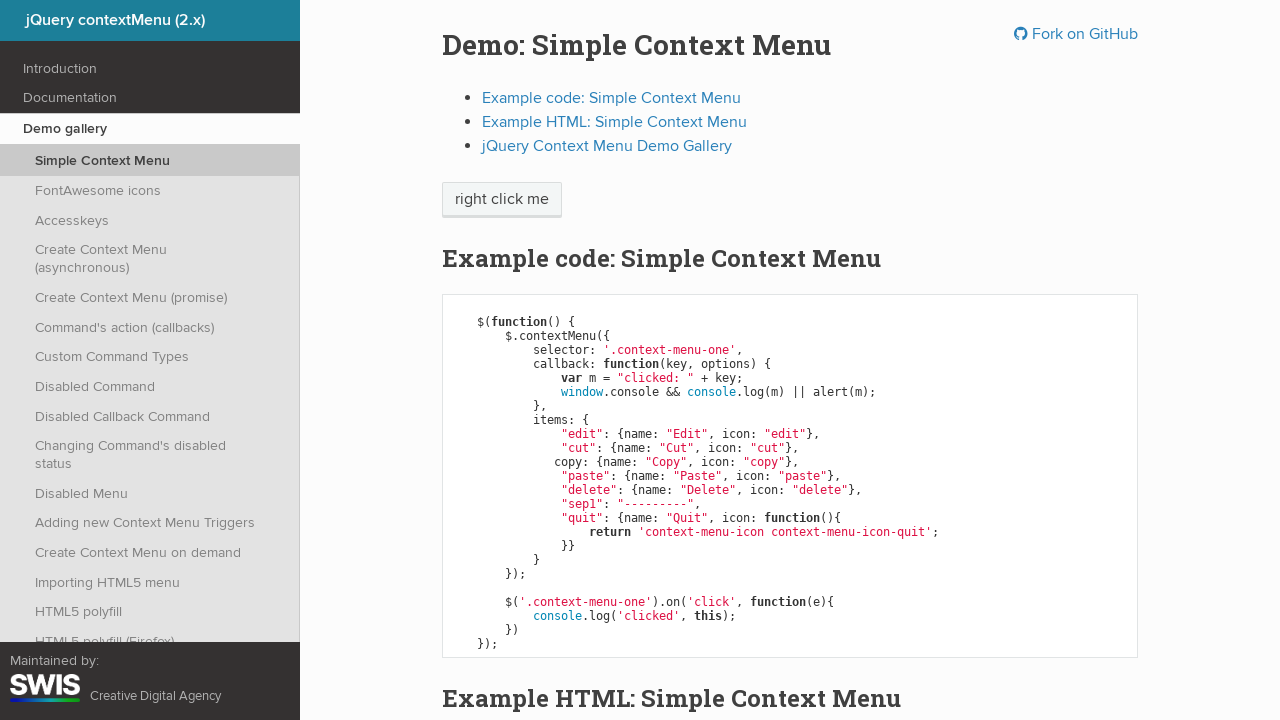

Right-clicked on context menu button at (502, 200) on span.context-menu-one
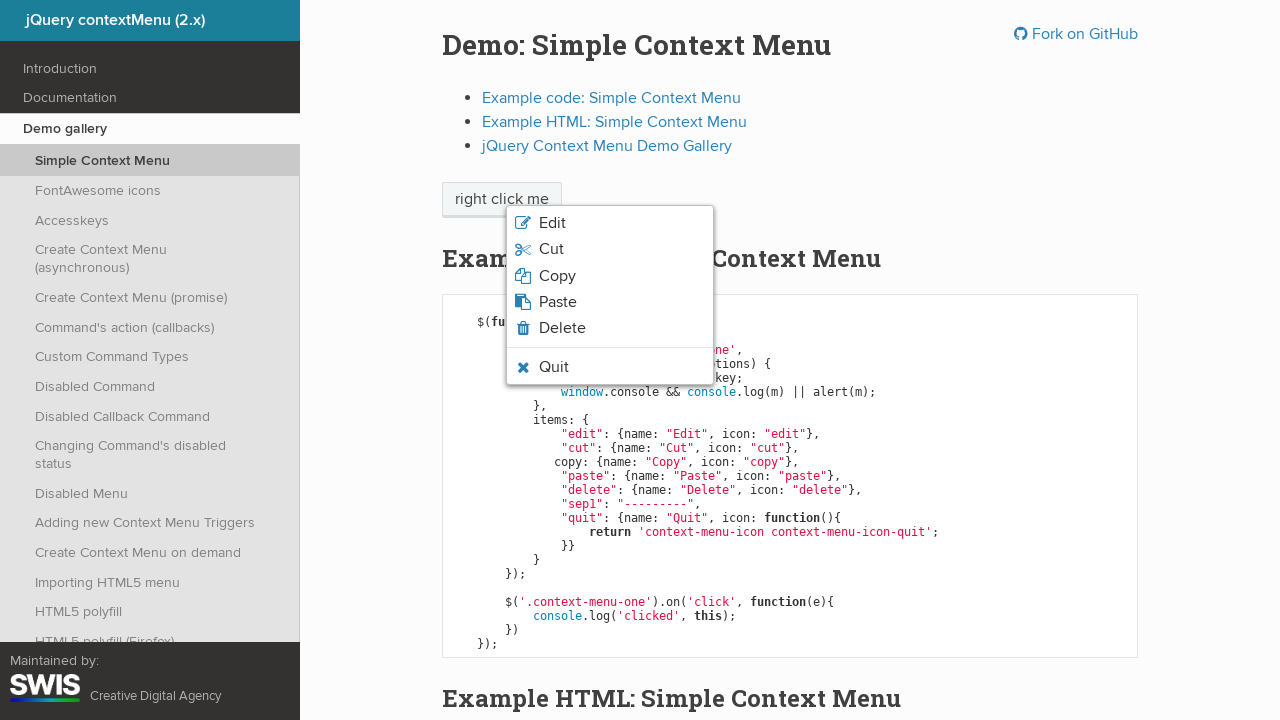

Context menu appeared with Paste option visible
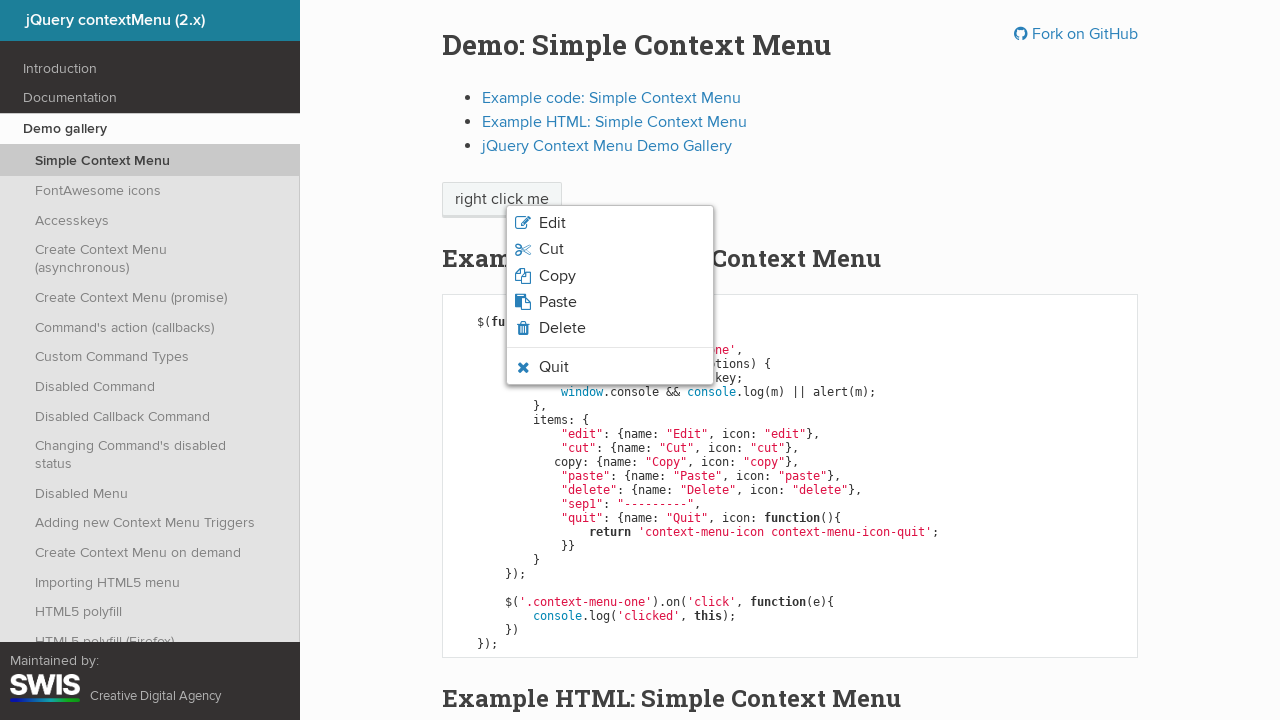

Hovered over Paste menu item at (610, 302) on li.context-menu-icon-paste
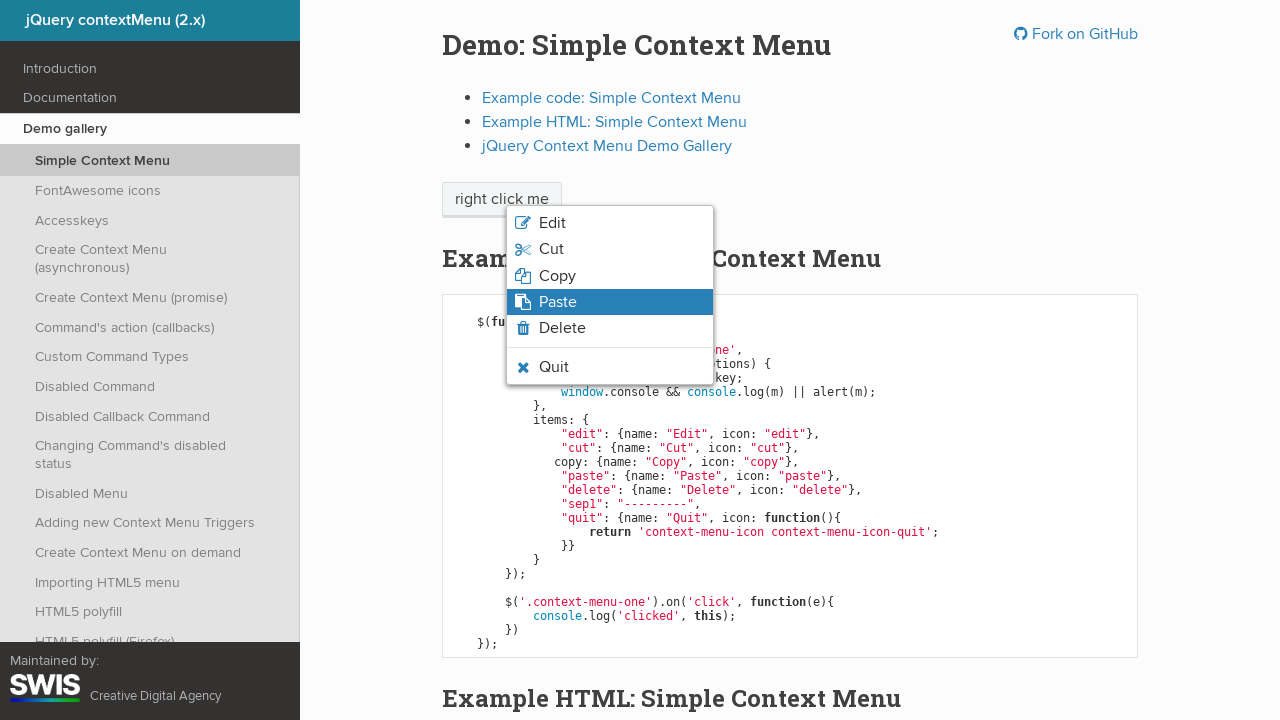

Verified Paste menu item has hover and visible state classes
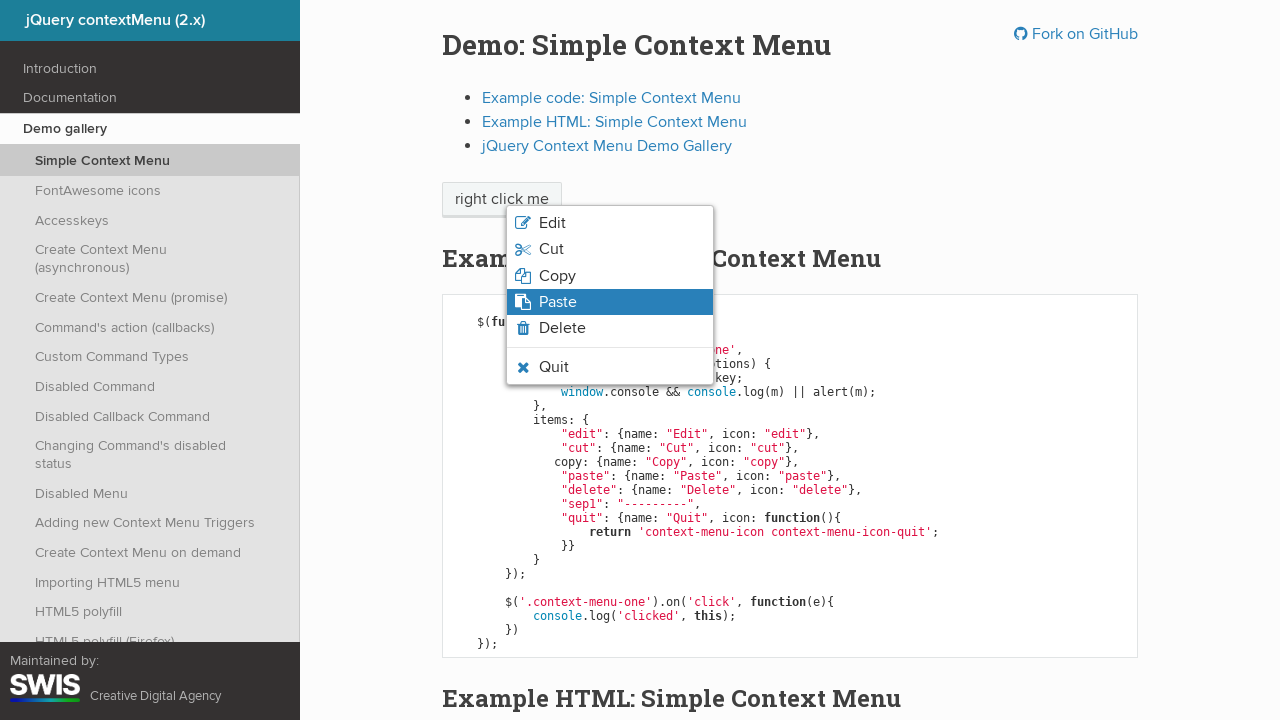

Clicked on Paste menu item at (610, 302) on li.context-menu-icon-paste
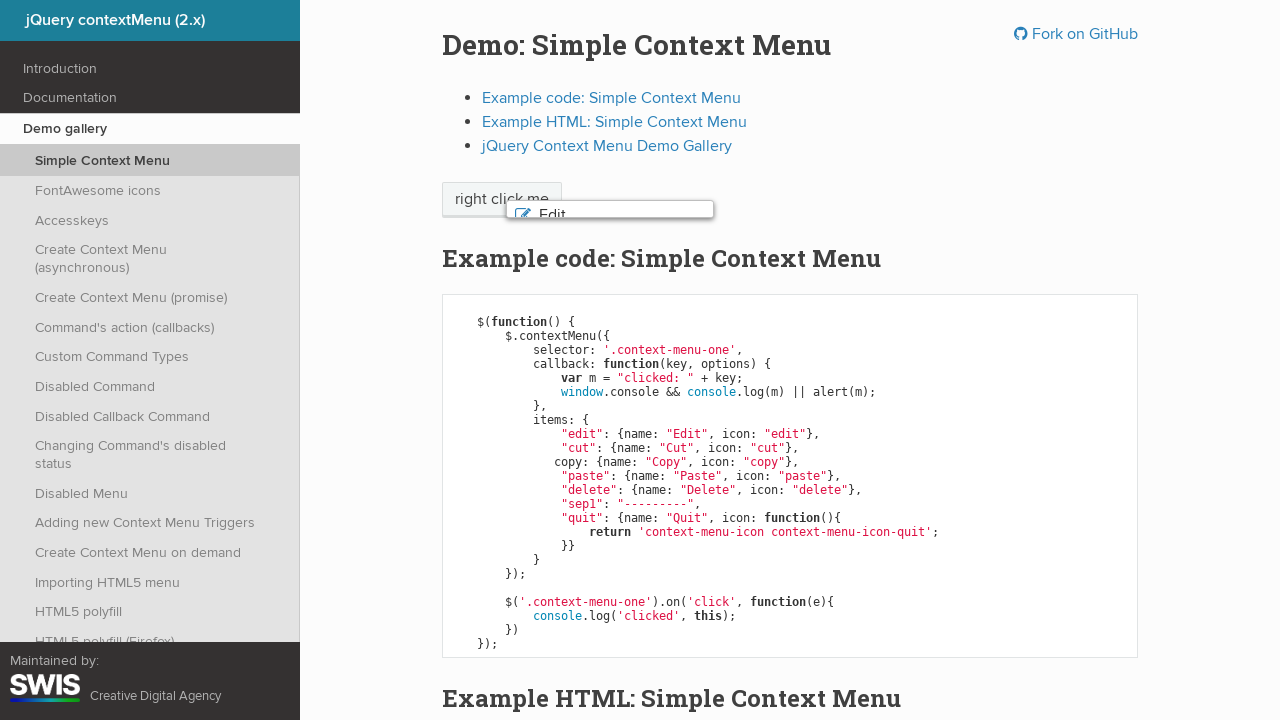

Alert dialog handler registered and accepted
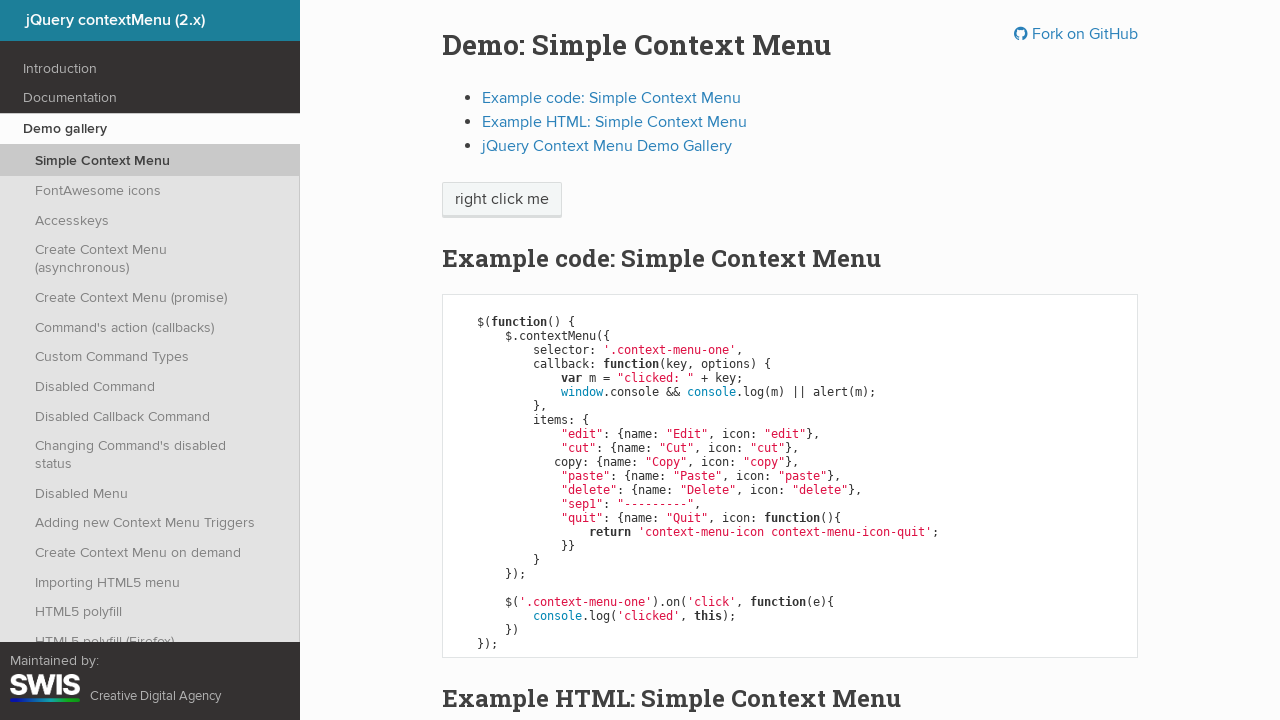

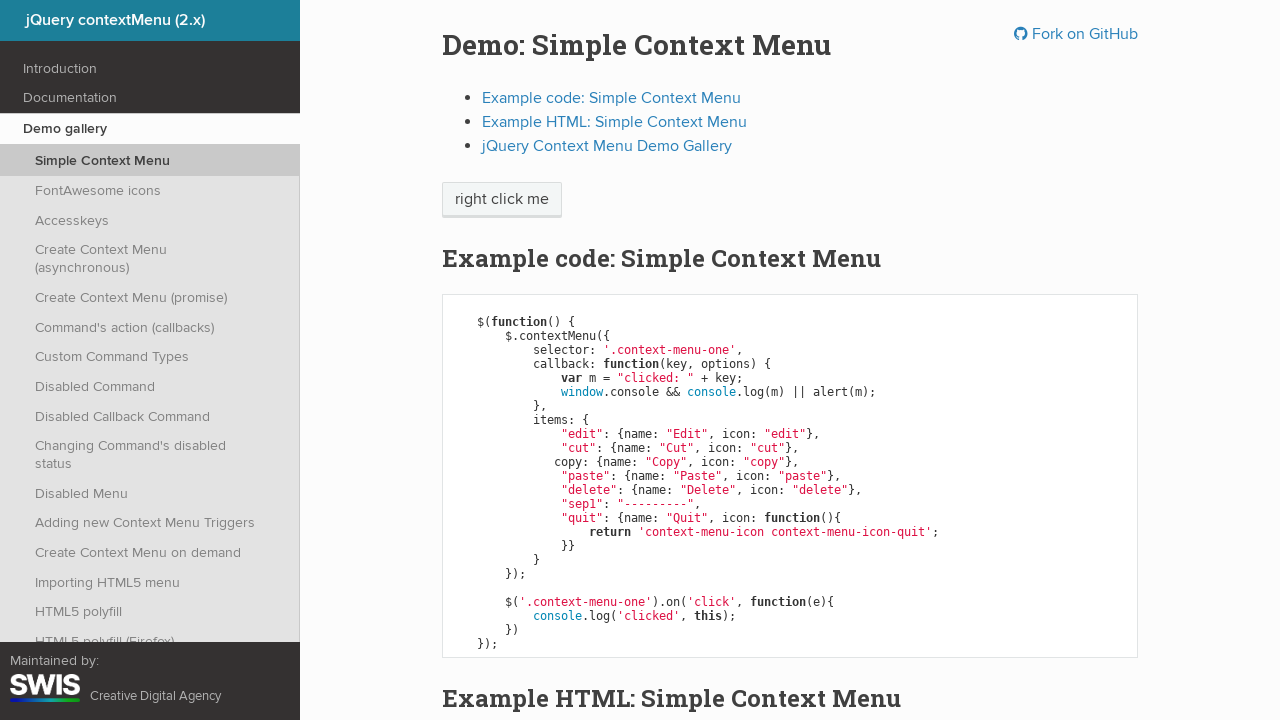